Tests adding specific vegetables (Cucumber, Brocolli, Beetroot with "- 1 Kg" suffix) to the shopping cart by iterating through product list and clicking ADD TO CART for matching items.

Starting URL: https://rahulshettyacademy.com/seleniumPractise/#/

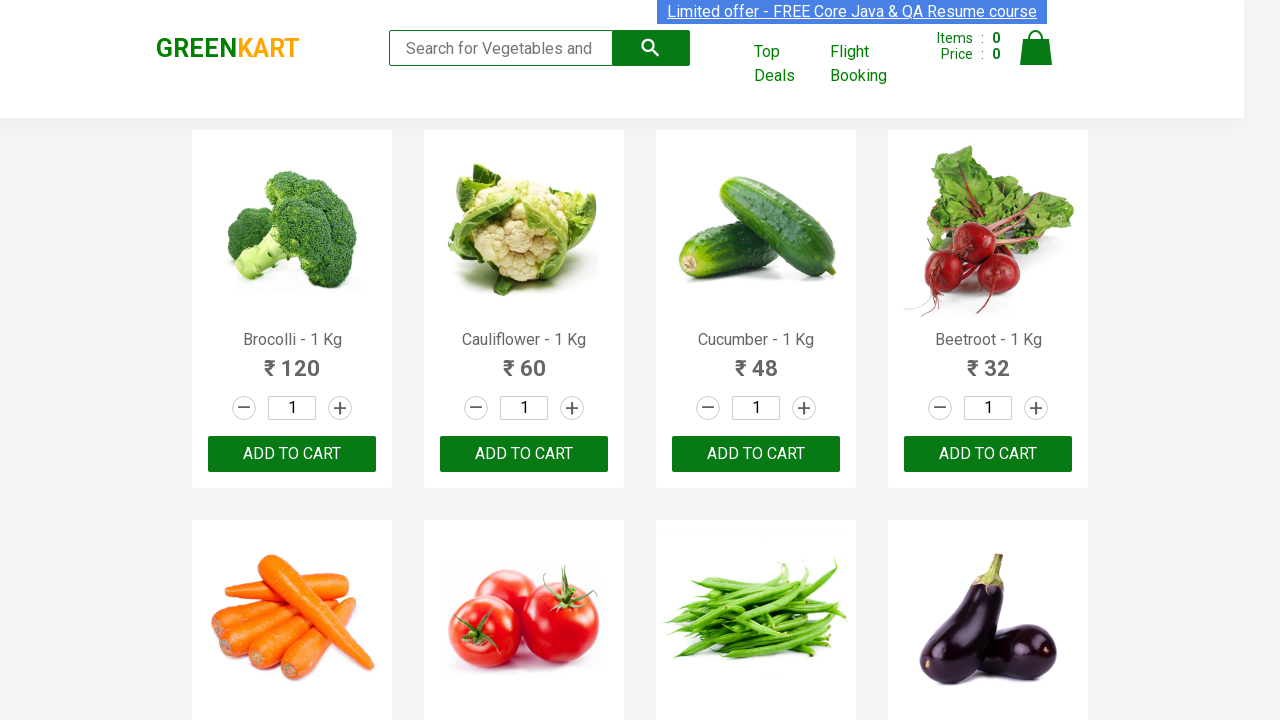

Defined list of vegetables to add to cart: Cucumber, Brocolli, Beetroot (1 Kg each)
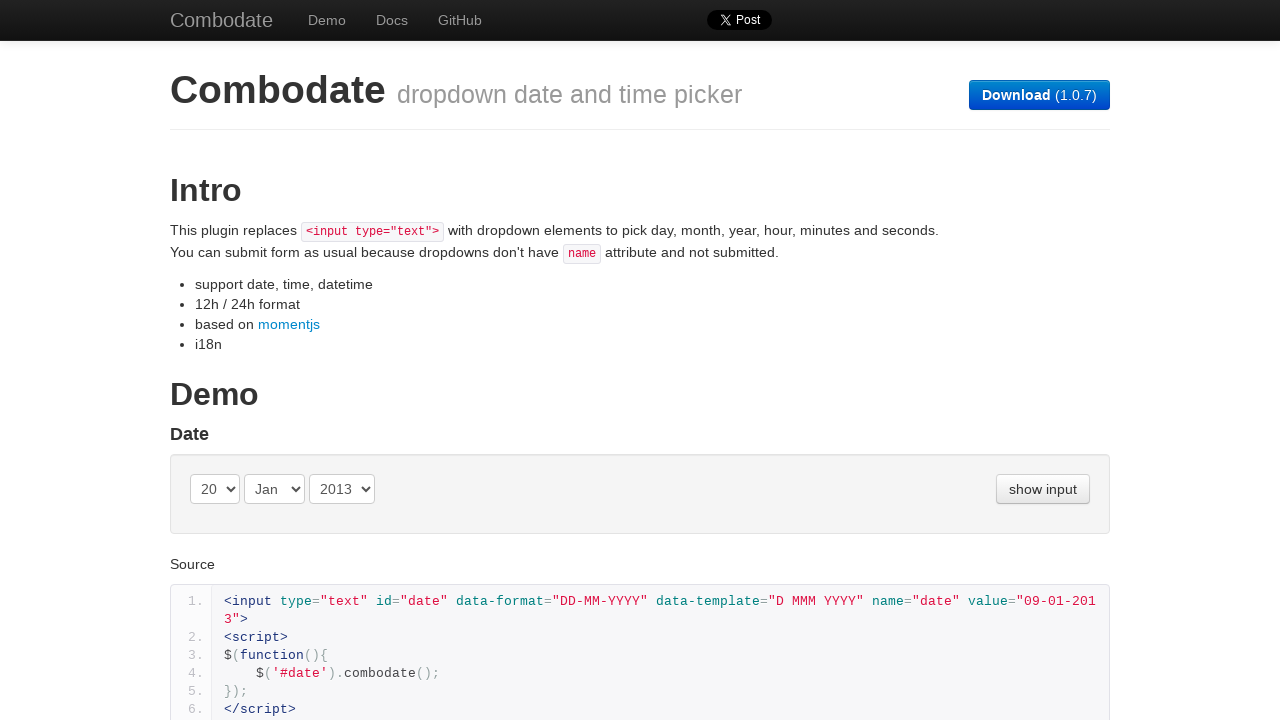

Waited for product list to load
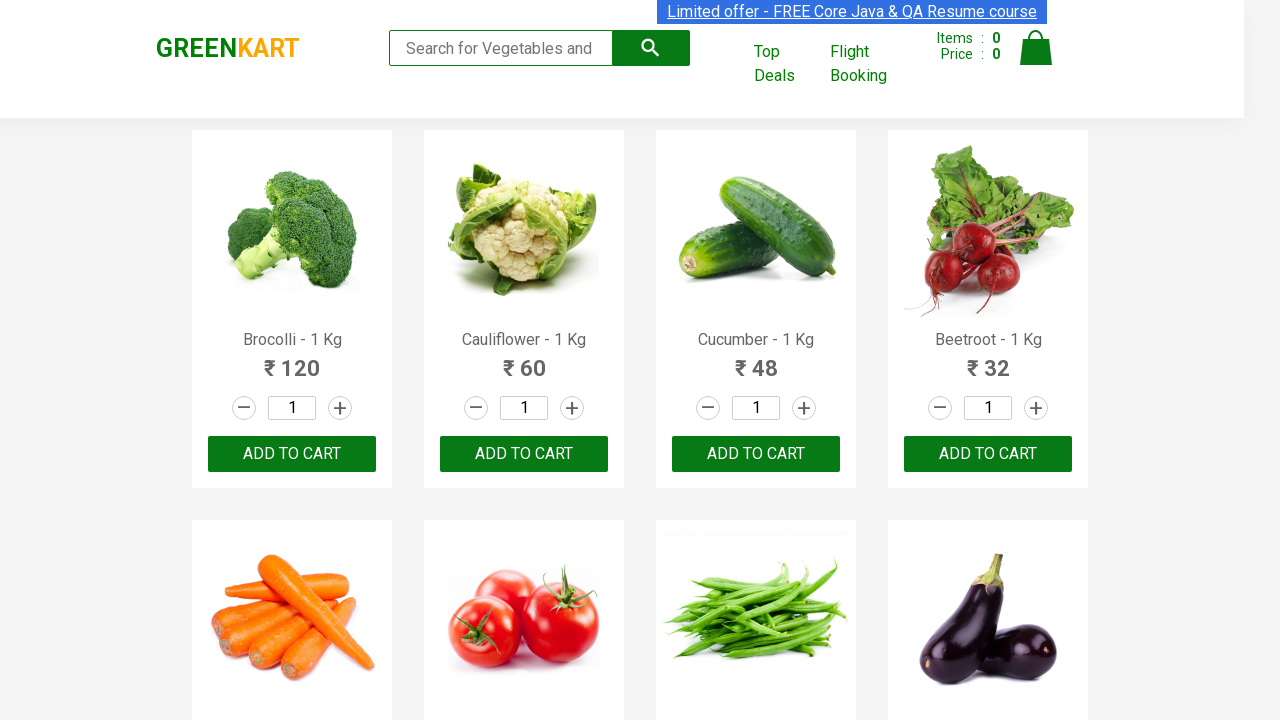

Retrieved all product name elements from the page
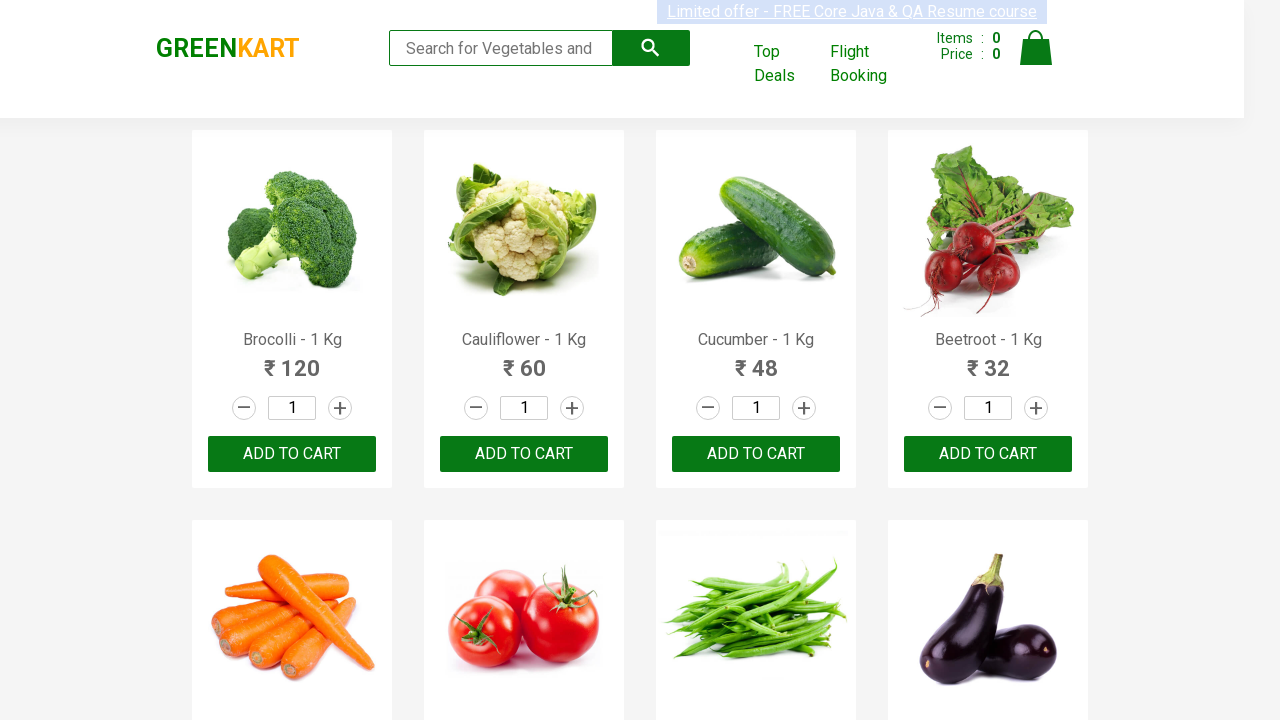

Checked product at index 0: 'Brocolli - 1 Kg'
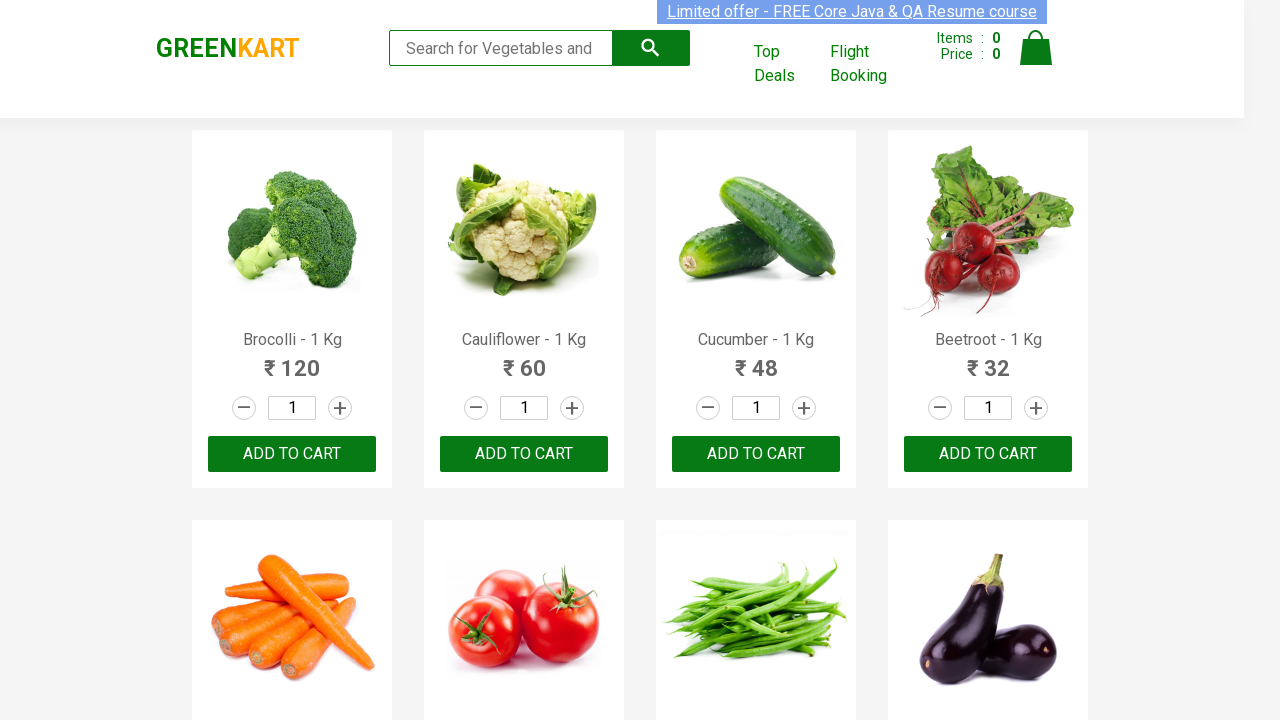

Clicked ADD TO CART button for 'Brocolli - 1 Kg'
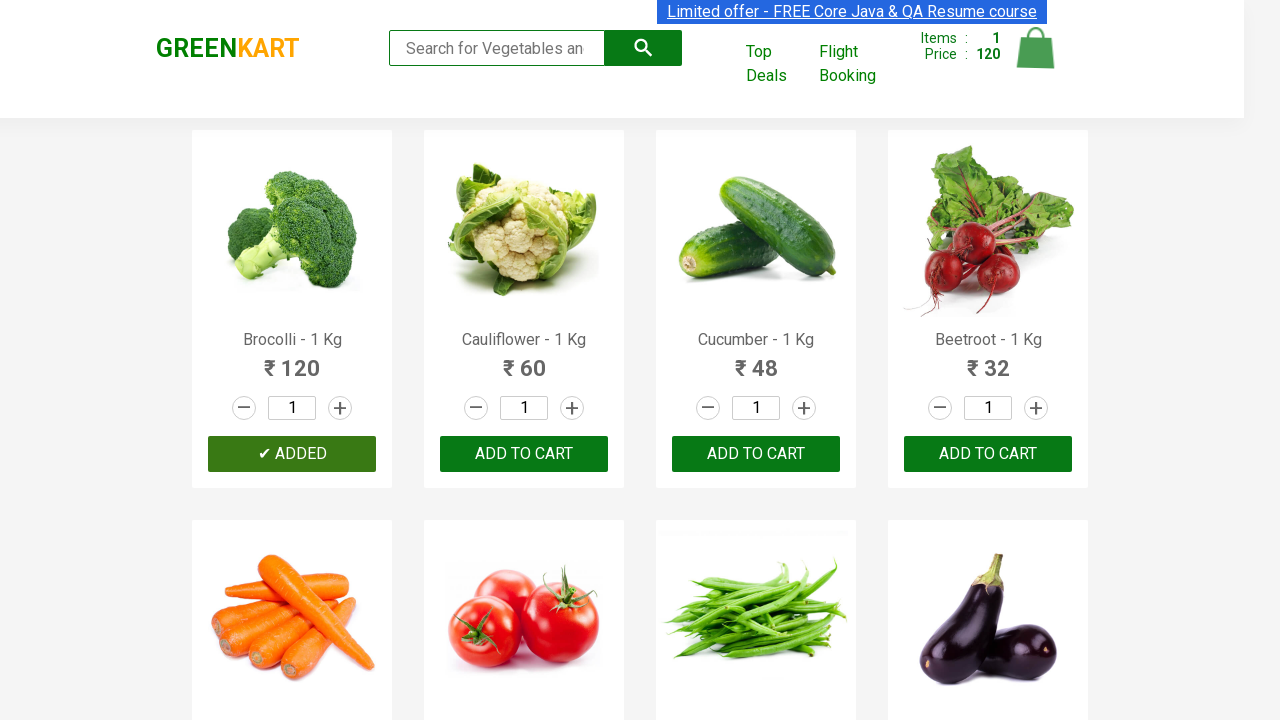

Checked product at index 1: 'Cauliflower - 1 Kg'
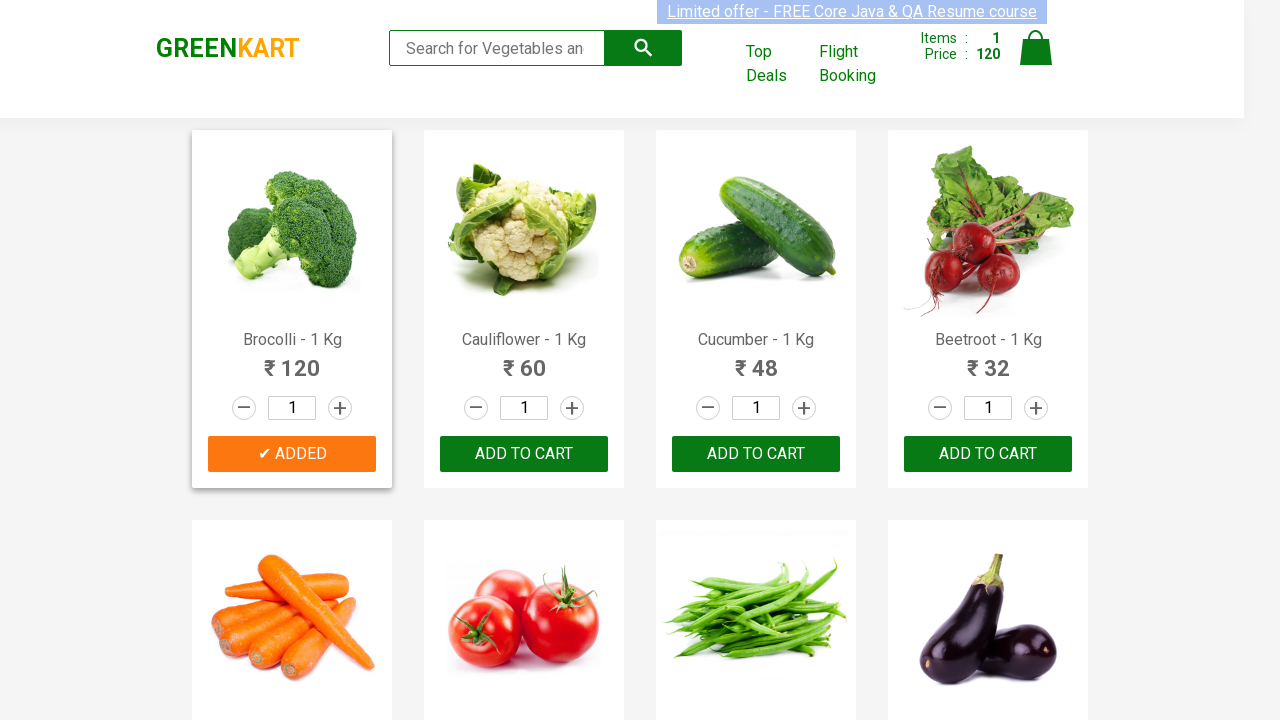

Checked product at index 2: 'Cucumber - 1 Kg'
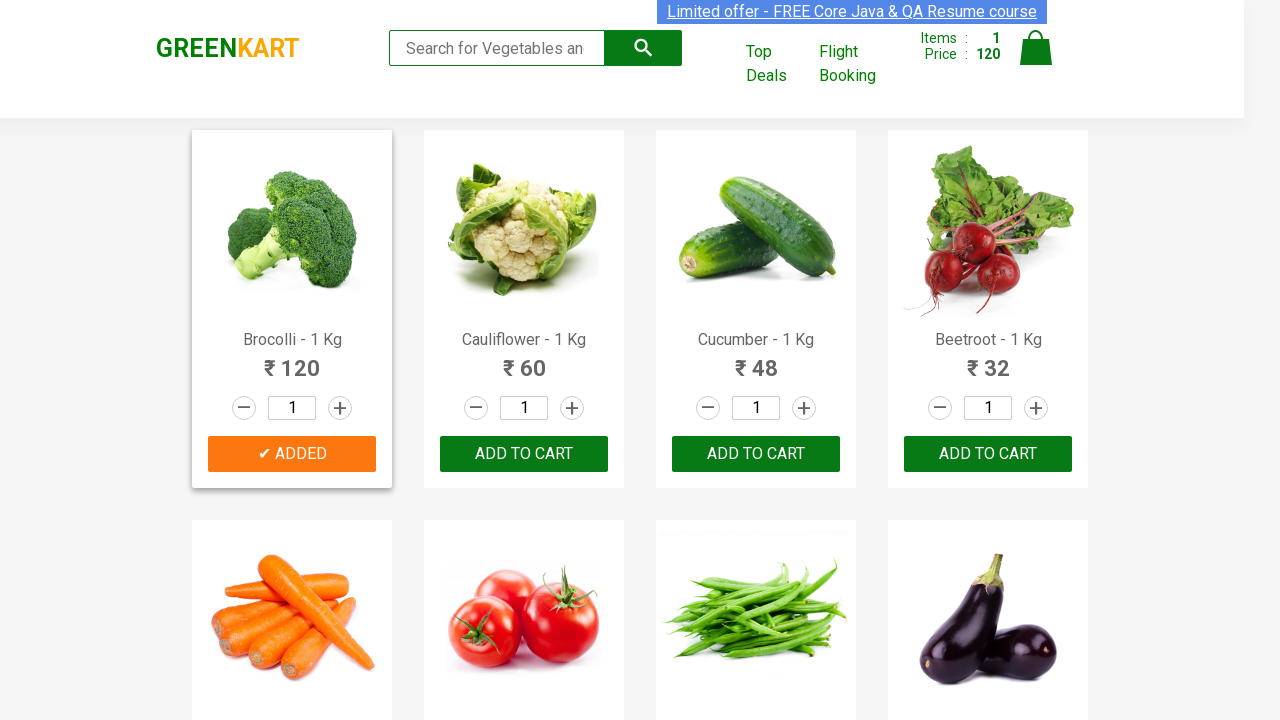

Clicked ADD TO CART button for 'Cucumber - 1 Kg'
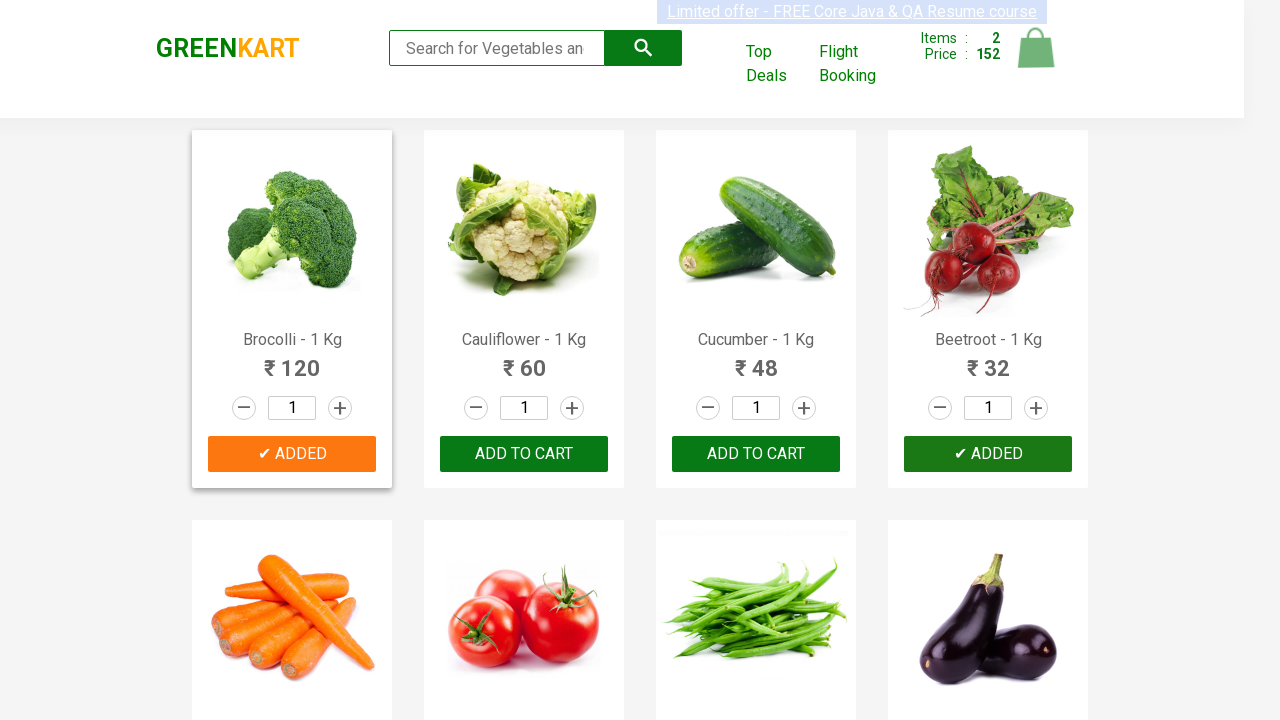

Checked product at index 3: 'Beetroot - 1 Kg'
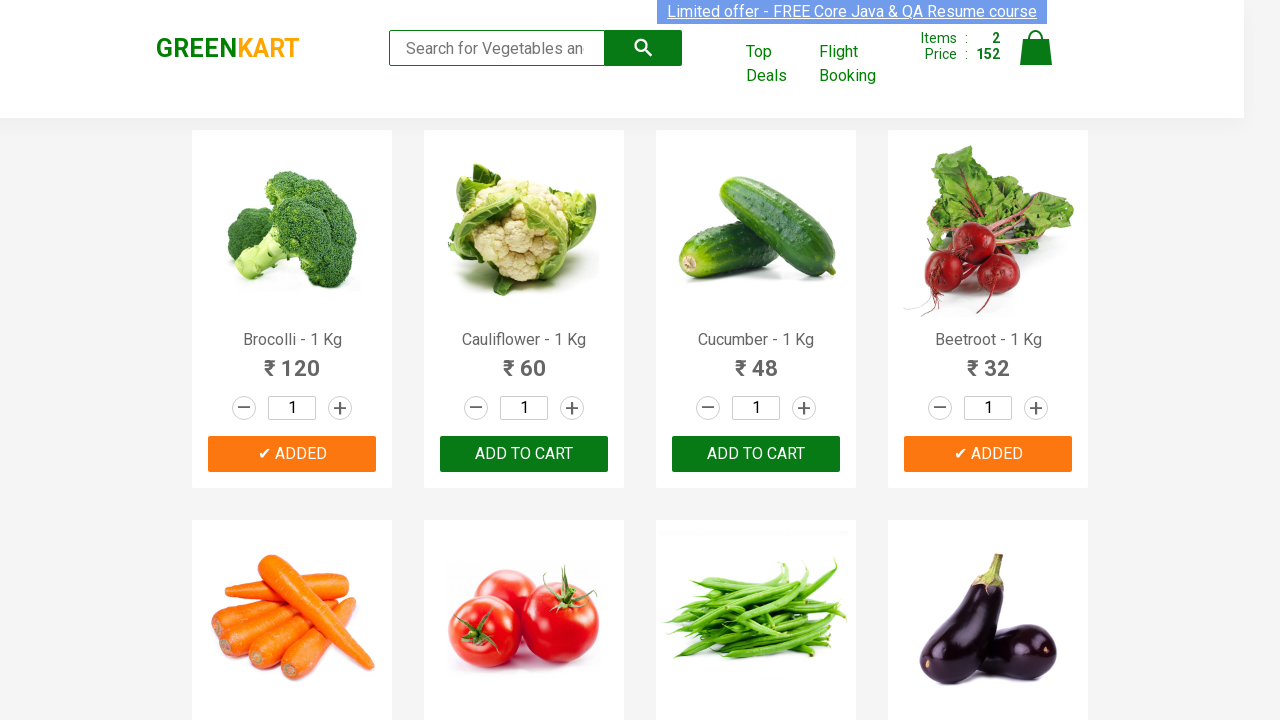

Clicked ADD TO CART button for 'Beetroot - 1 Kg'
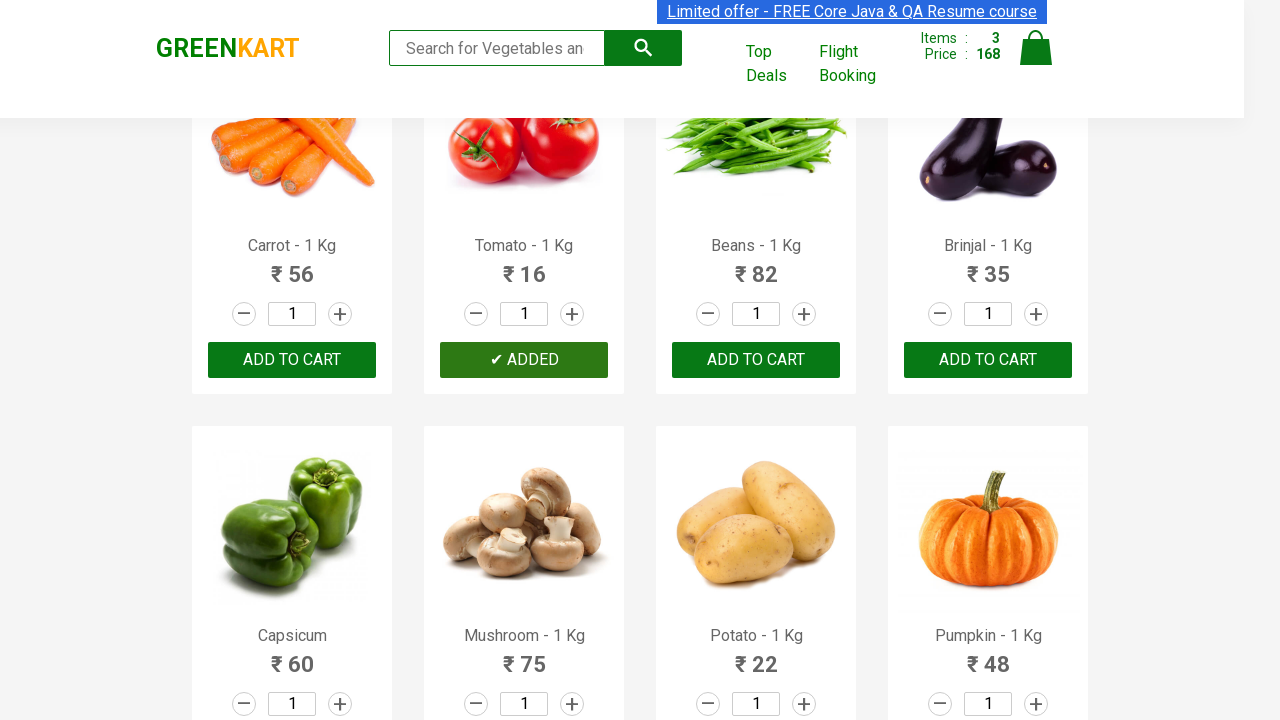

Checked product at index 4: 'Carrot - 1 Kg'
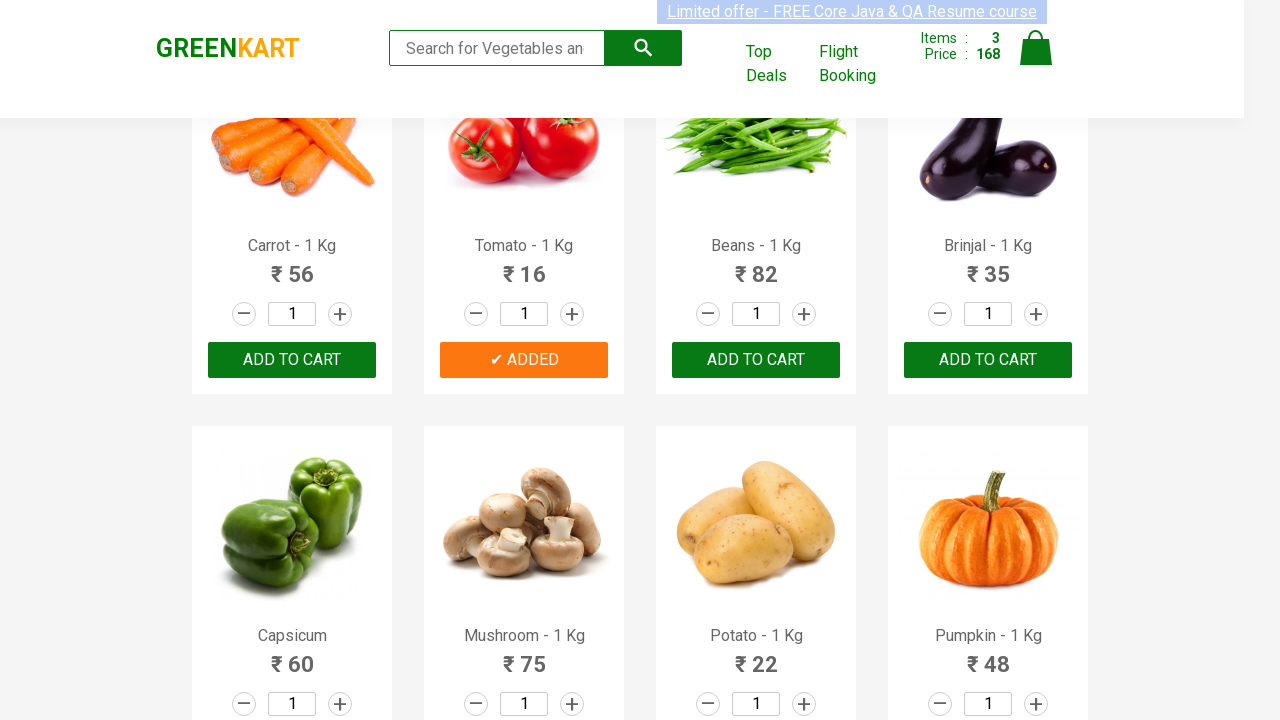

Checked product at index 5: 'Tomato - 1 Kg'
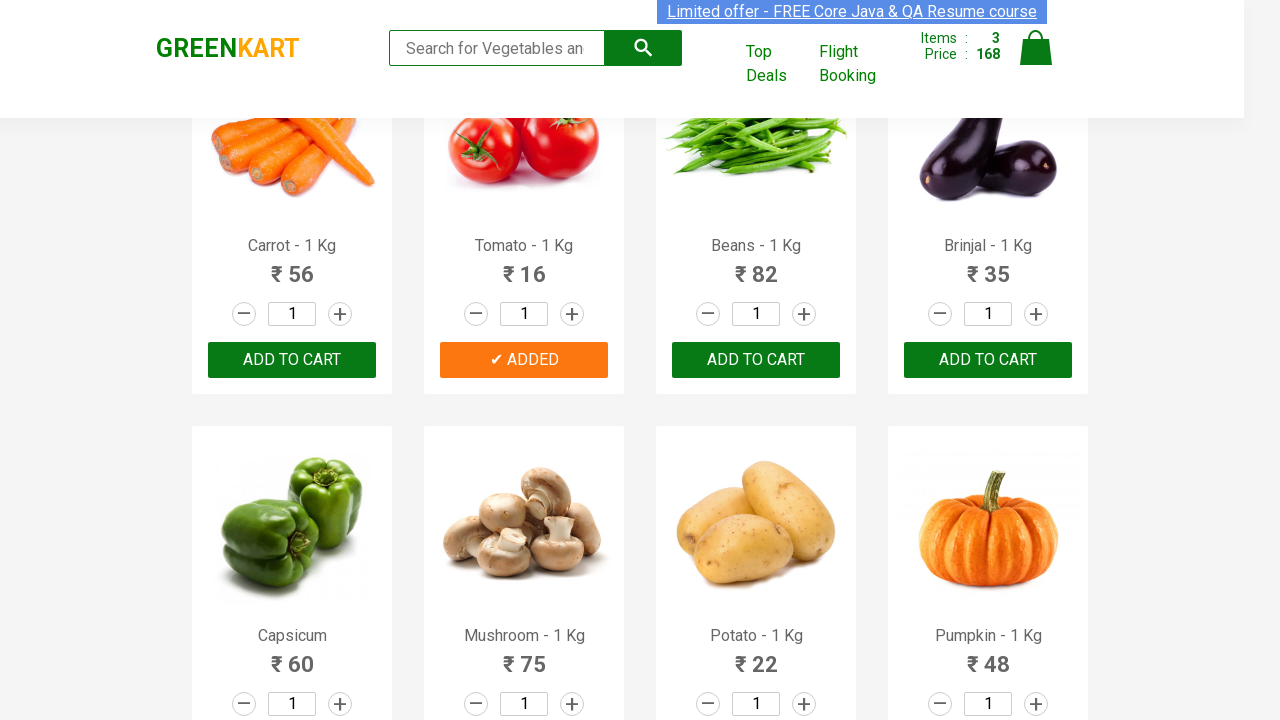

Checked product at index 6: 'Beans - 1 Kg'
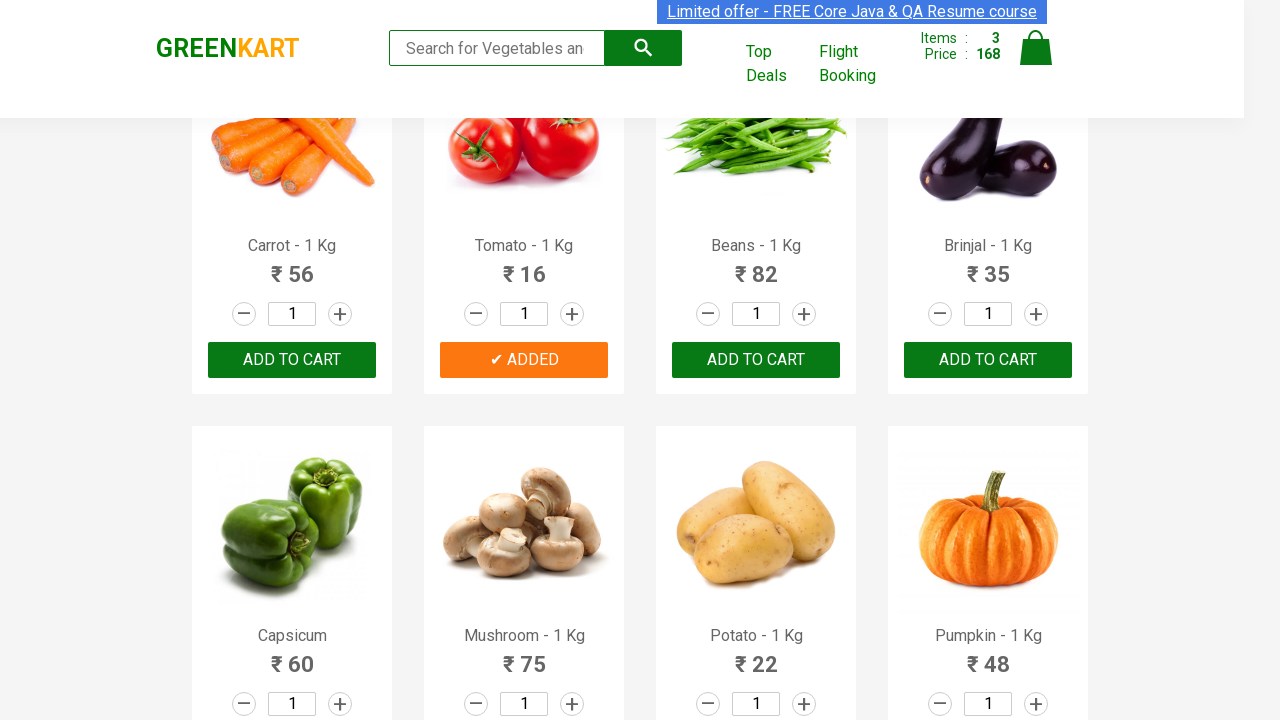

Checked product at index 7: 'Brinjal - 1 Kg'
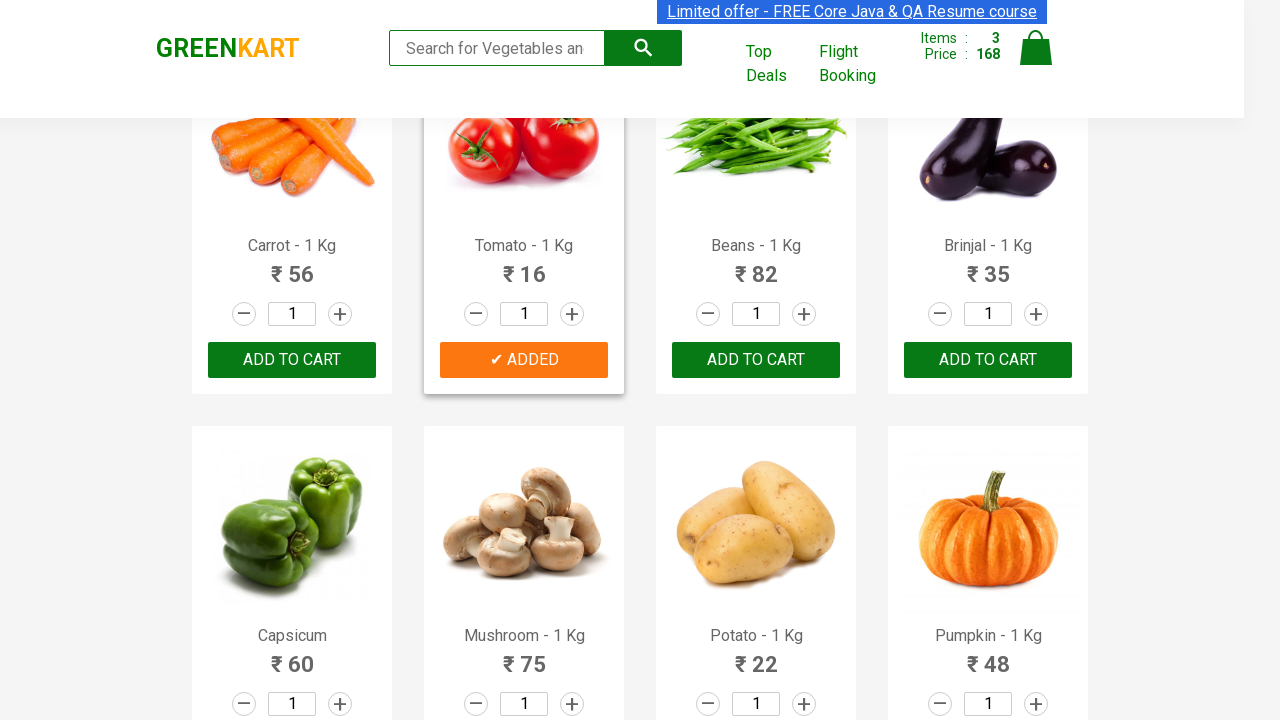

Checked product at index 8: 'Capsicum'
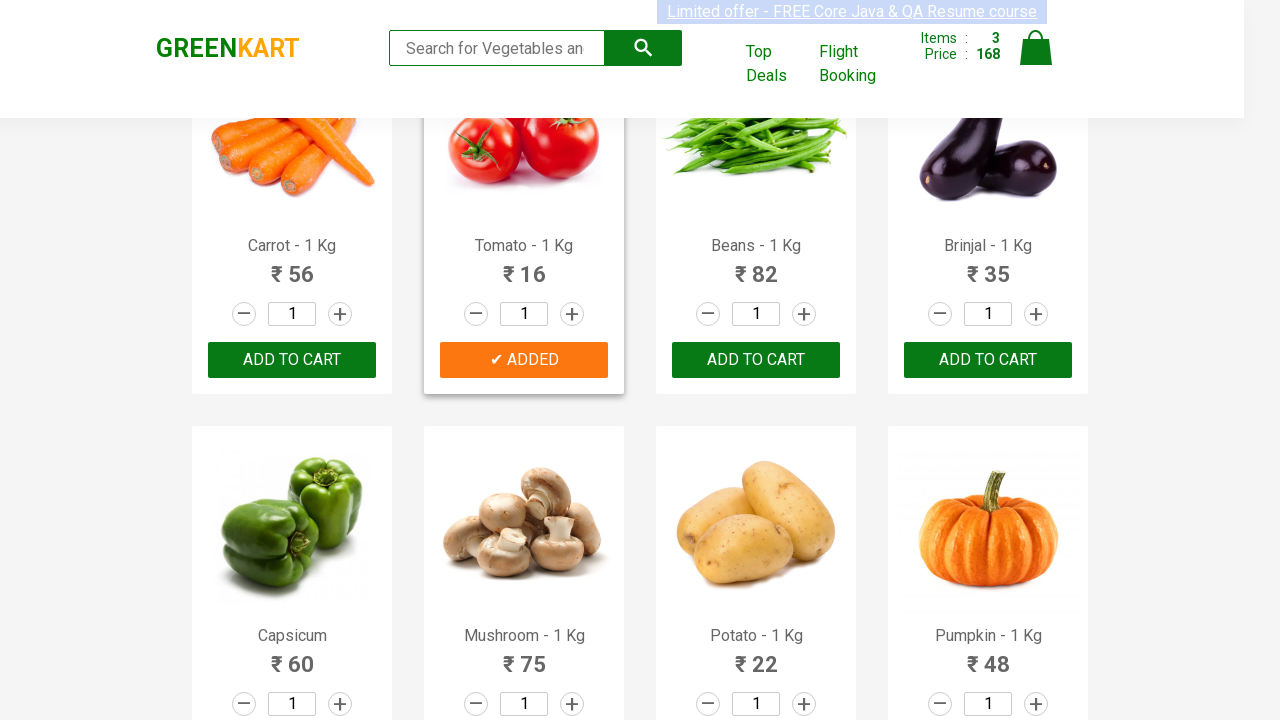

Checked product at index 9: 'Mushroom - 1 Kg'
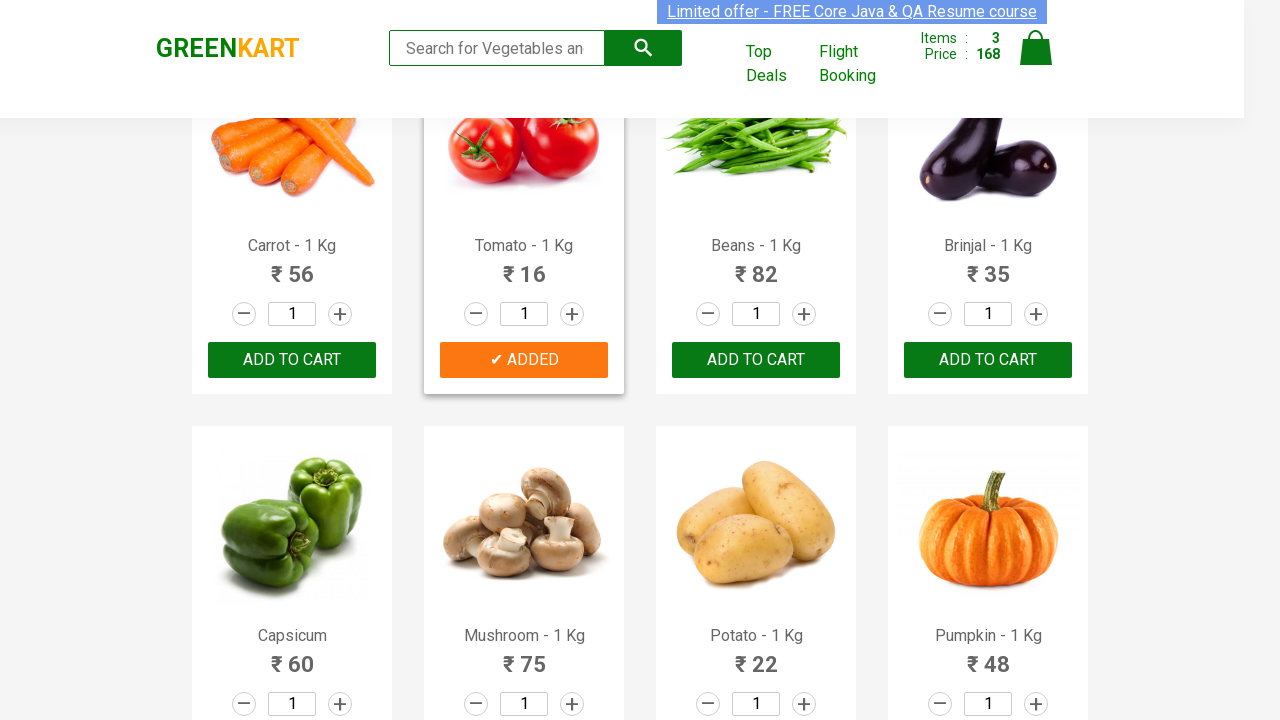

Checked product at index 10: 'Potato - 1 Kg'
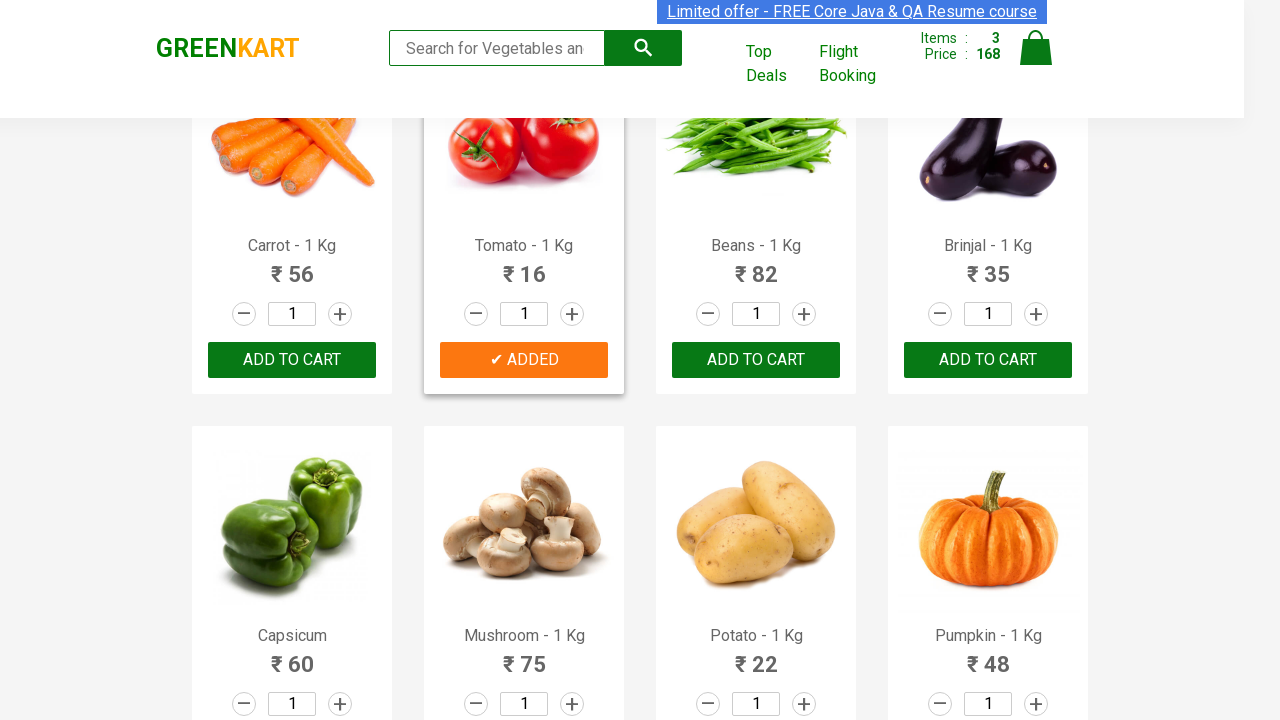

Checked product at index 11: 'Pumpkin - 1 Kg'
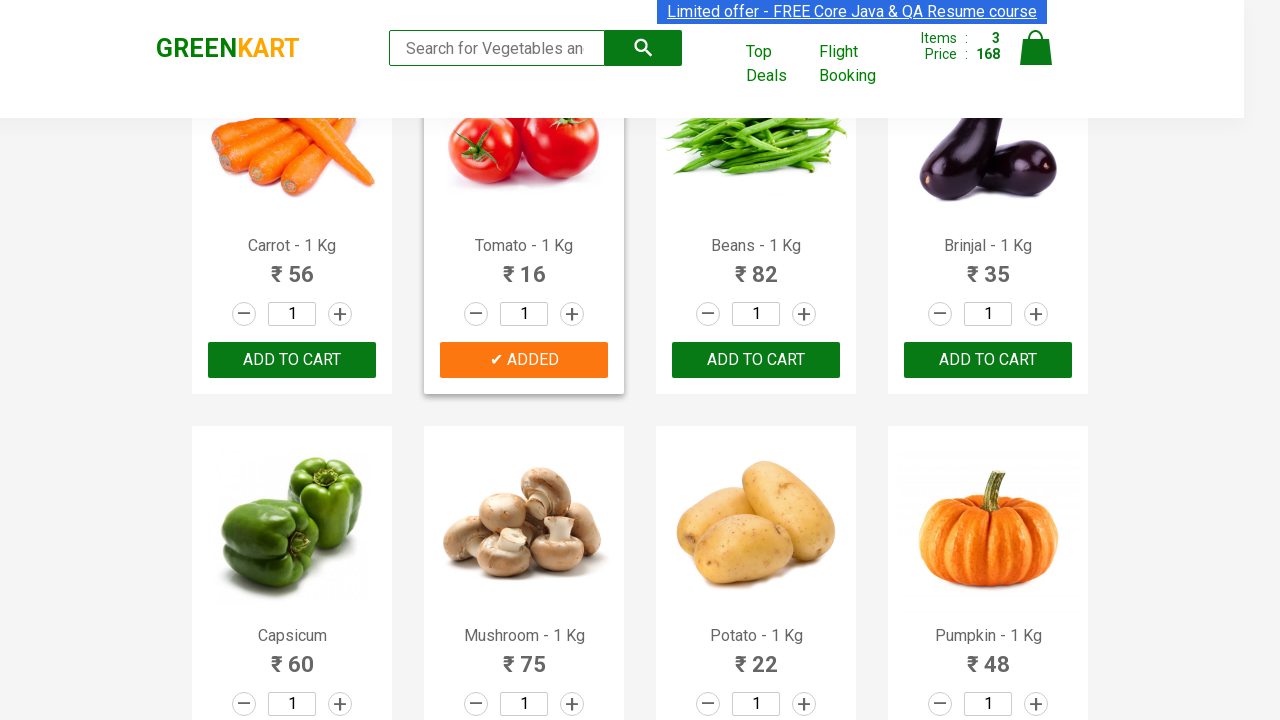

Checked product at index 12: 'Corn - 1 Kg'
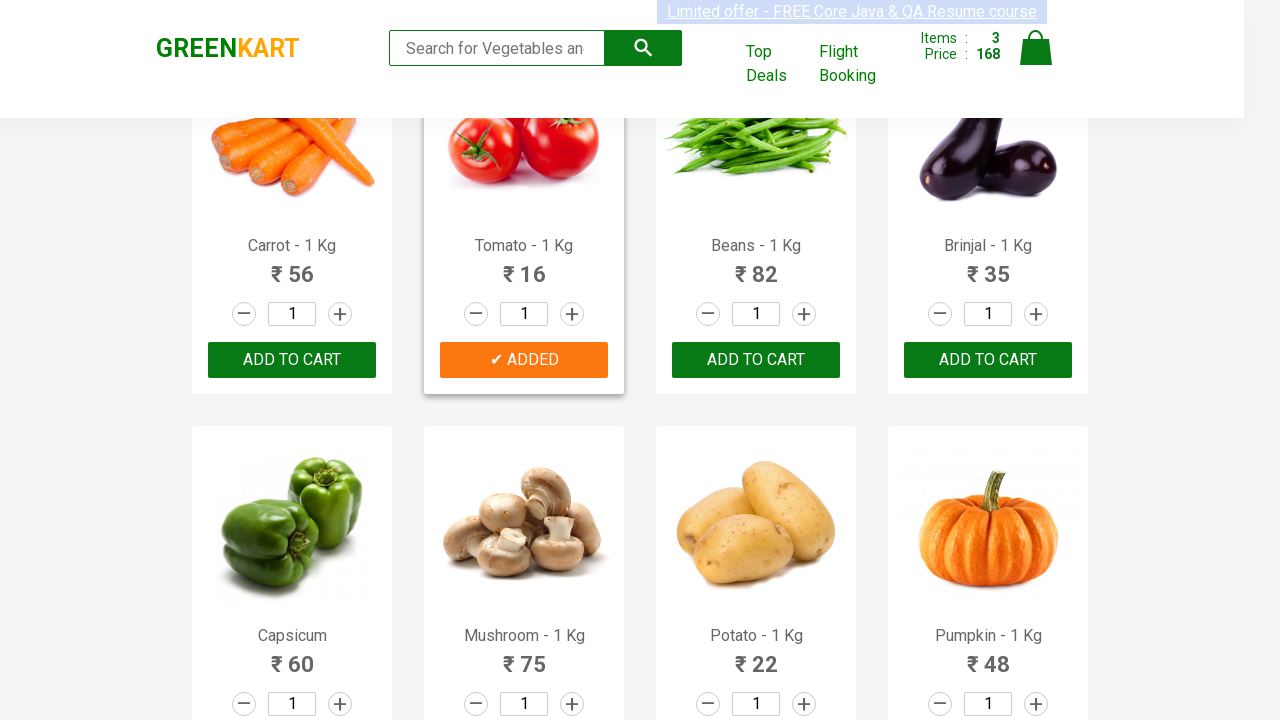

Checked product at index 13: 'Onion - 1 Kg'
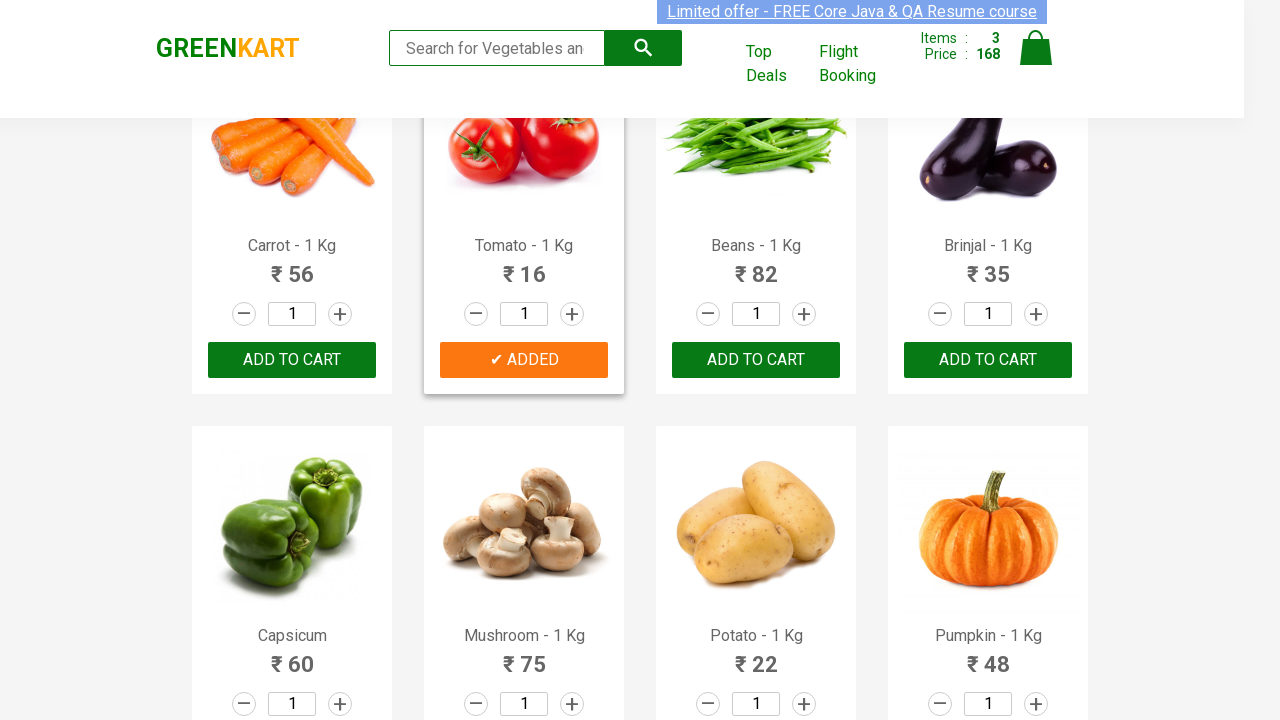

Checked product at index 14: 'Apple - 1 Kg'
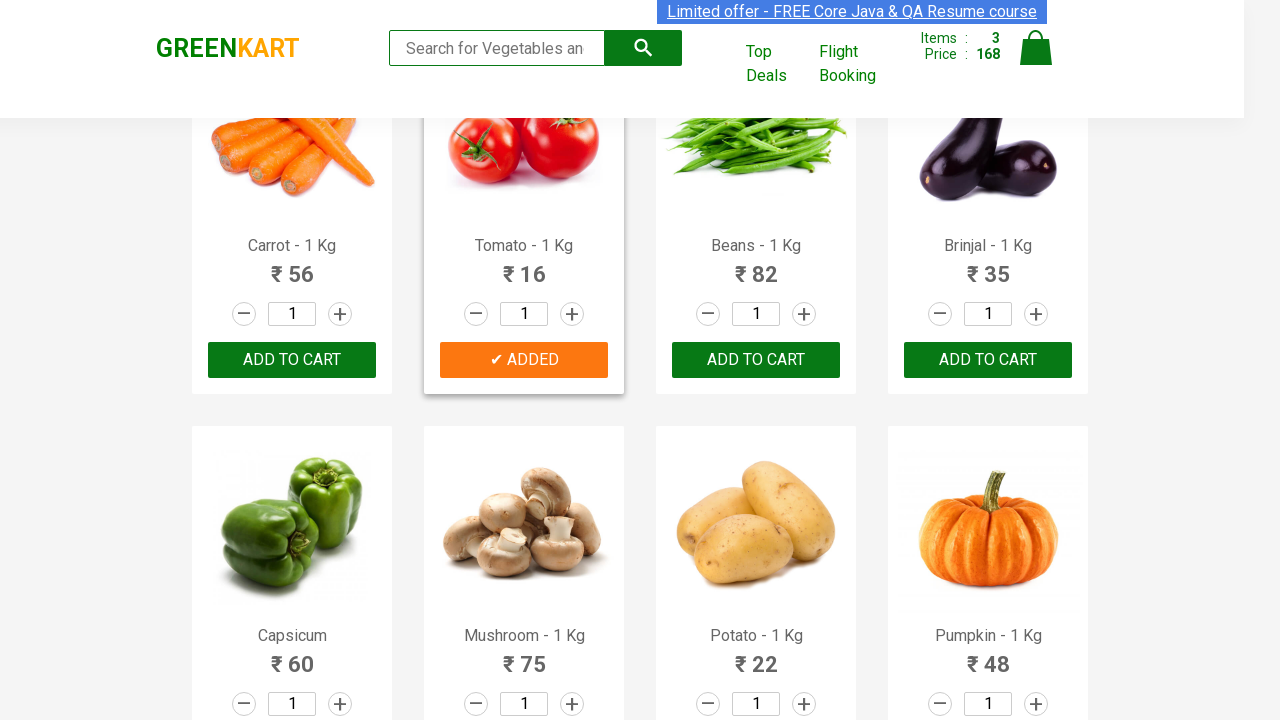

Checked product at index 15: 'Banana - 1 Kg'
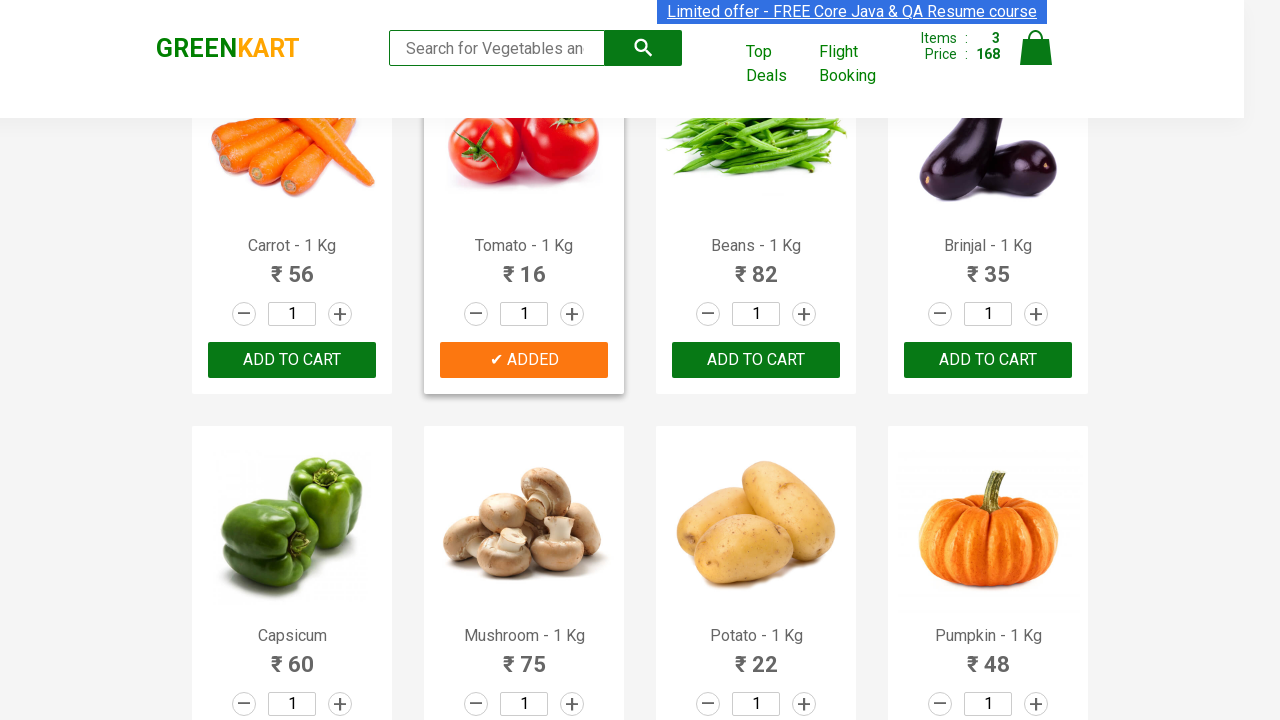

Checked product at index 16: 'Grapes - 1 Kg'
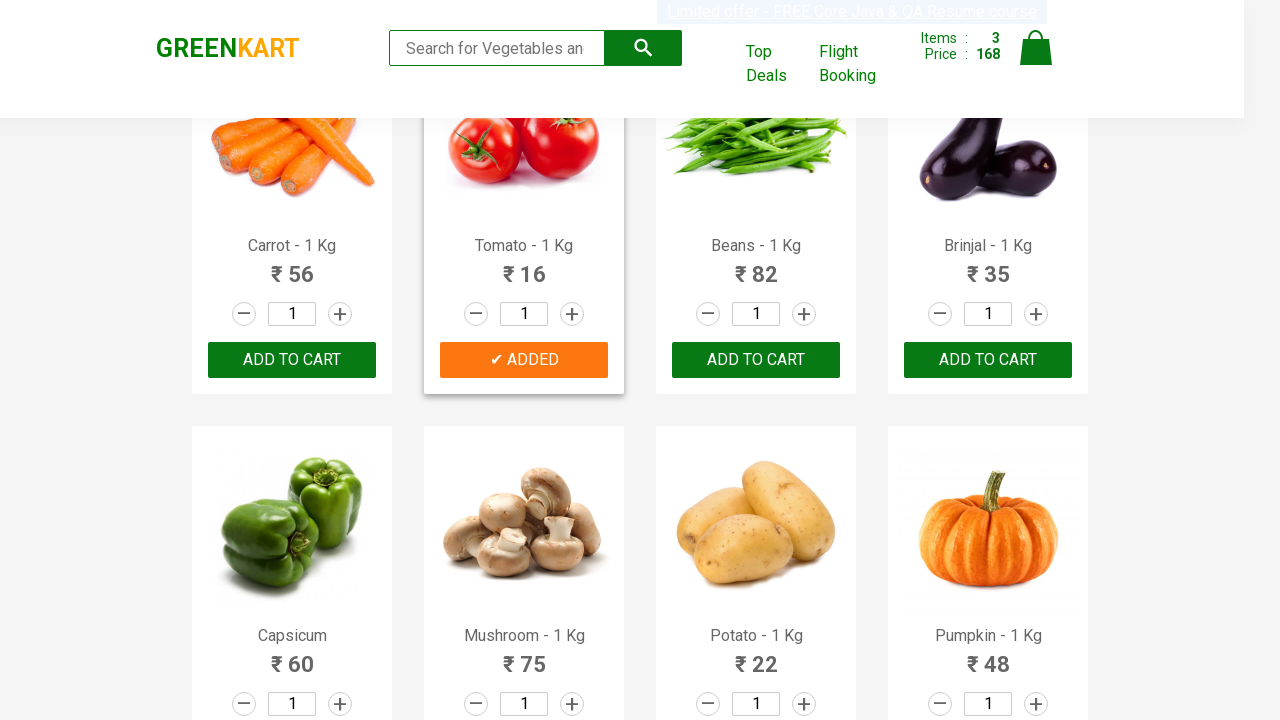

Checked product at index 17: 'Mango - 1 Kg'
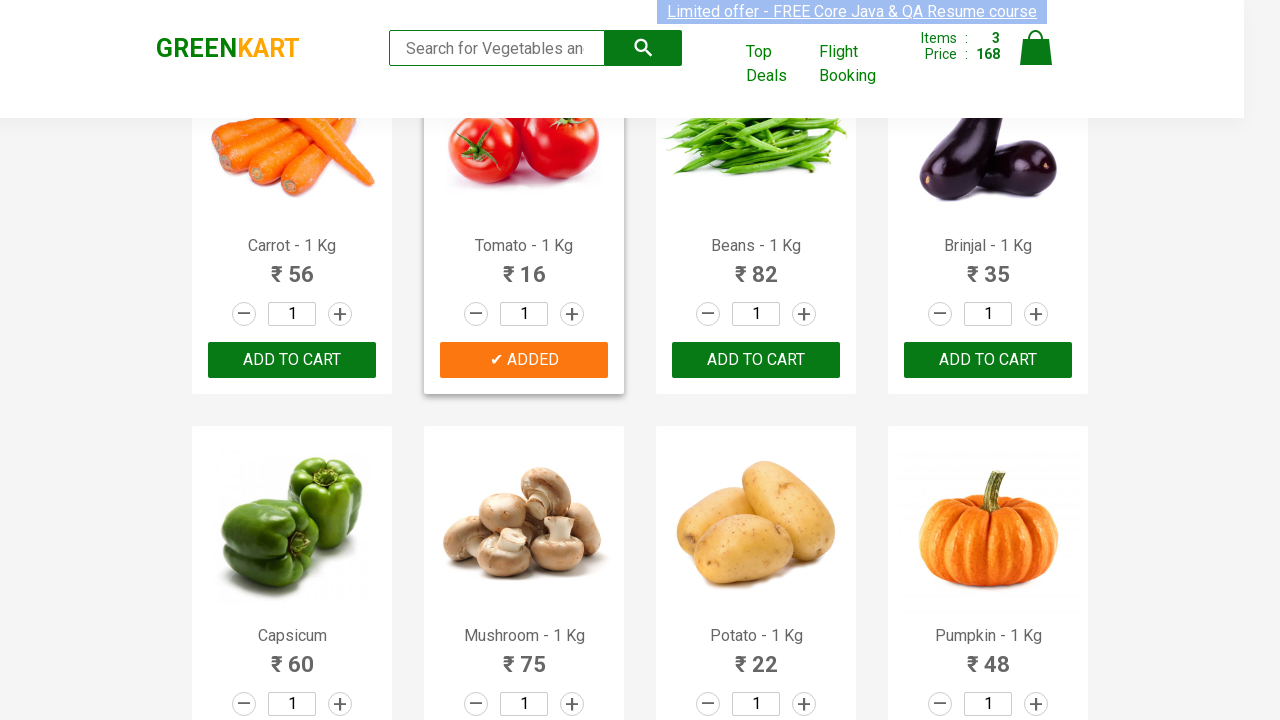

Checked product at index 18: 'Musk Melon - 1 Kg'
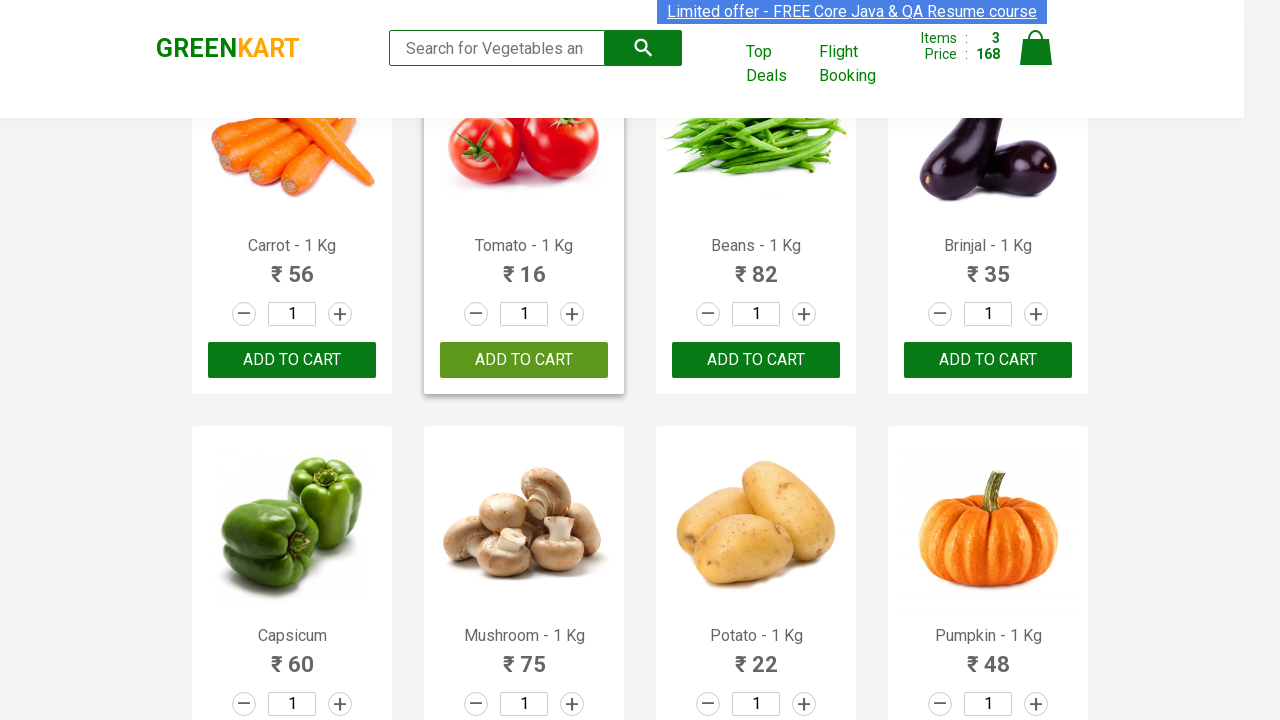

Checked product at index 19: 'Orange - 1 Kg'
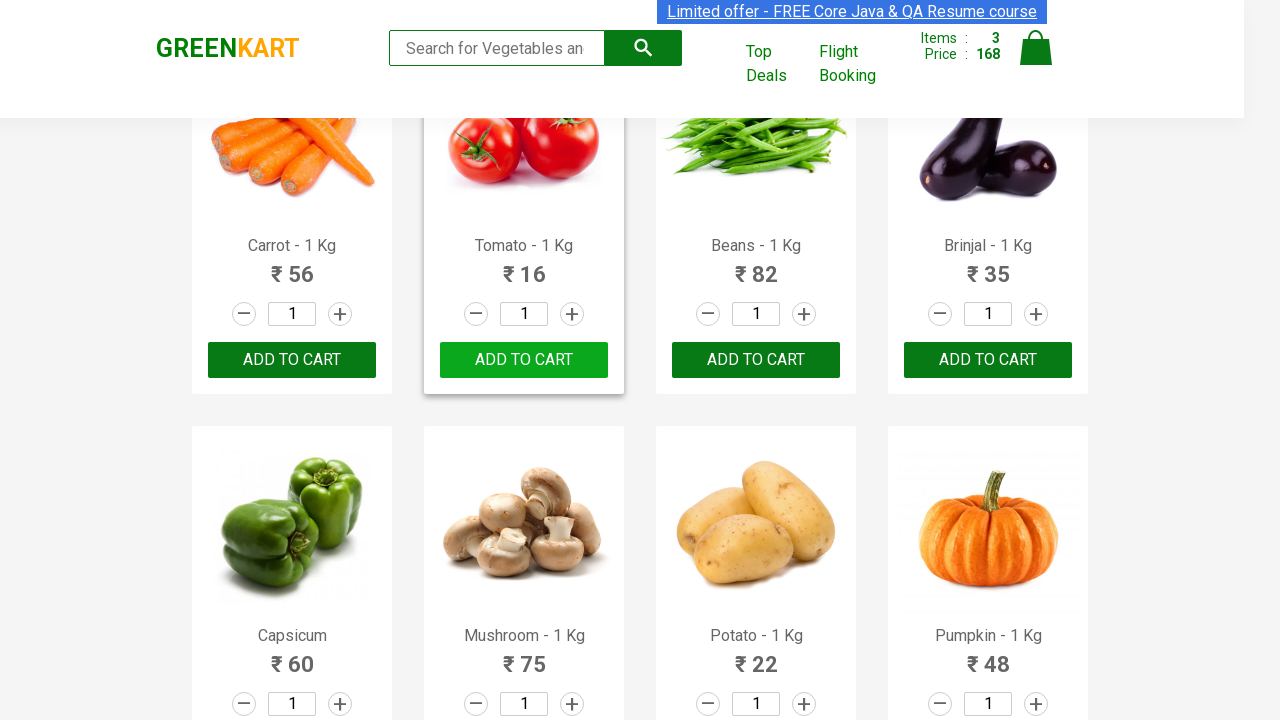

Checked product at index 20: 'Pears - 1 Kg'
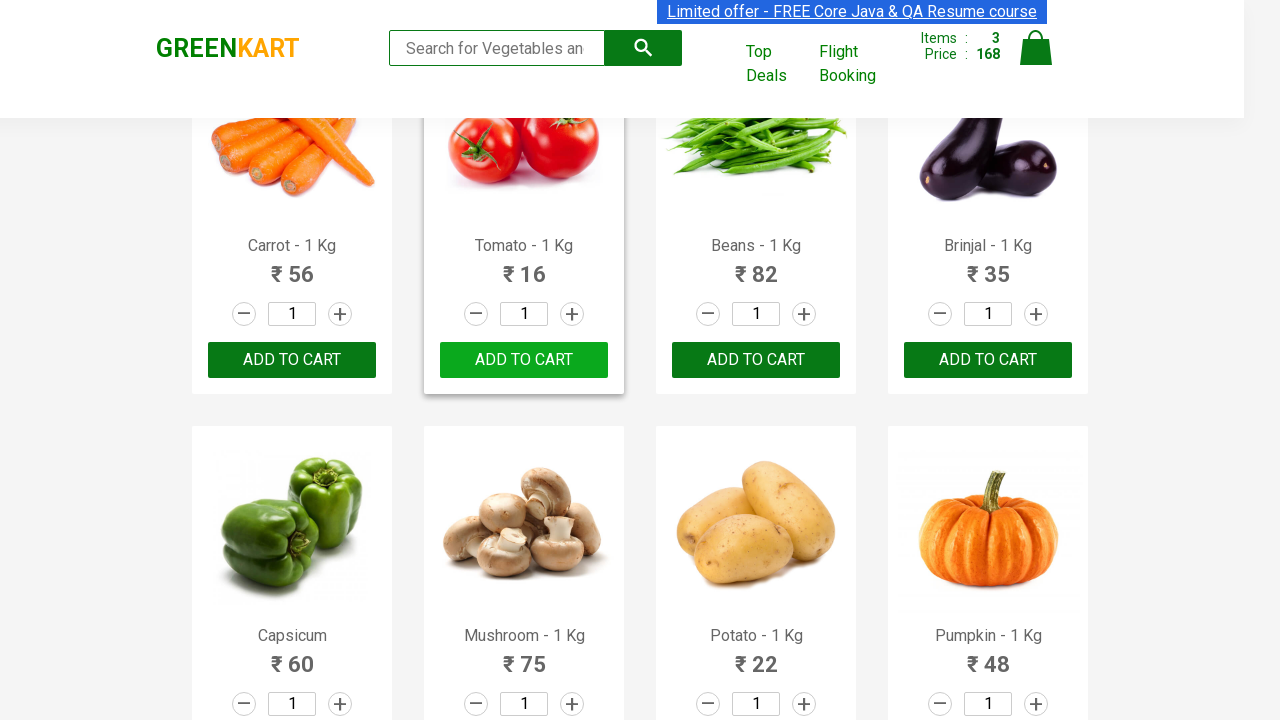

Checked product at index 21: 'Pomegranate - 1 Kg'
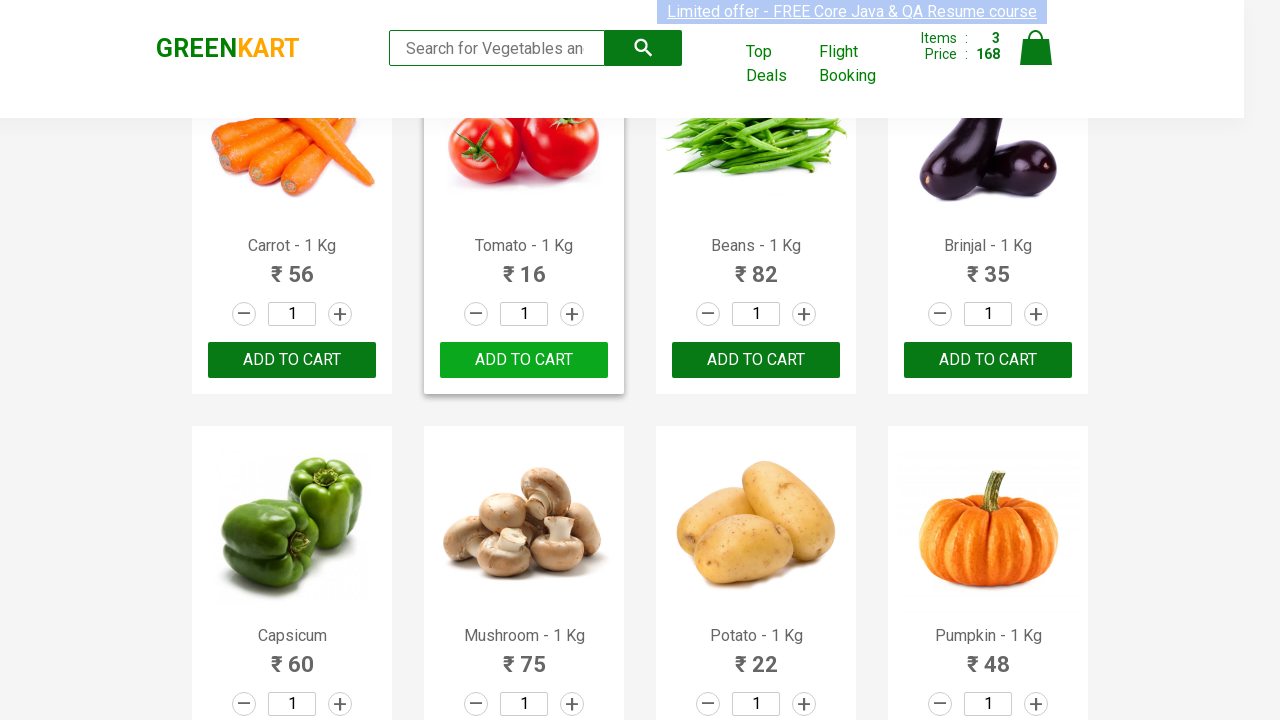

Checked product at index 22: 'Raspberry - 1/4 Kg'
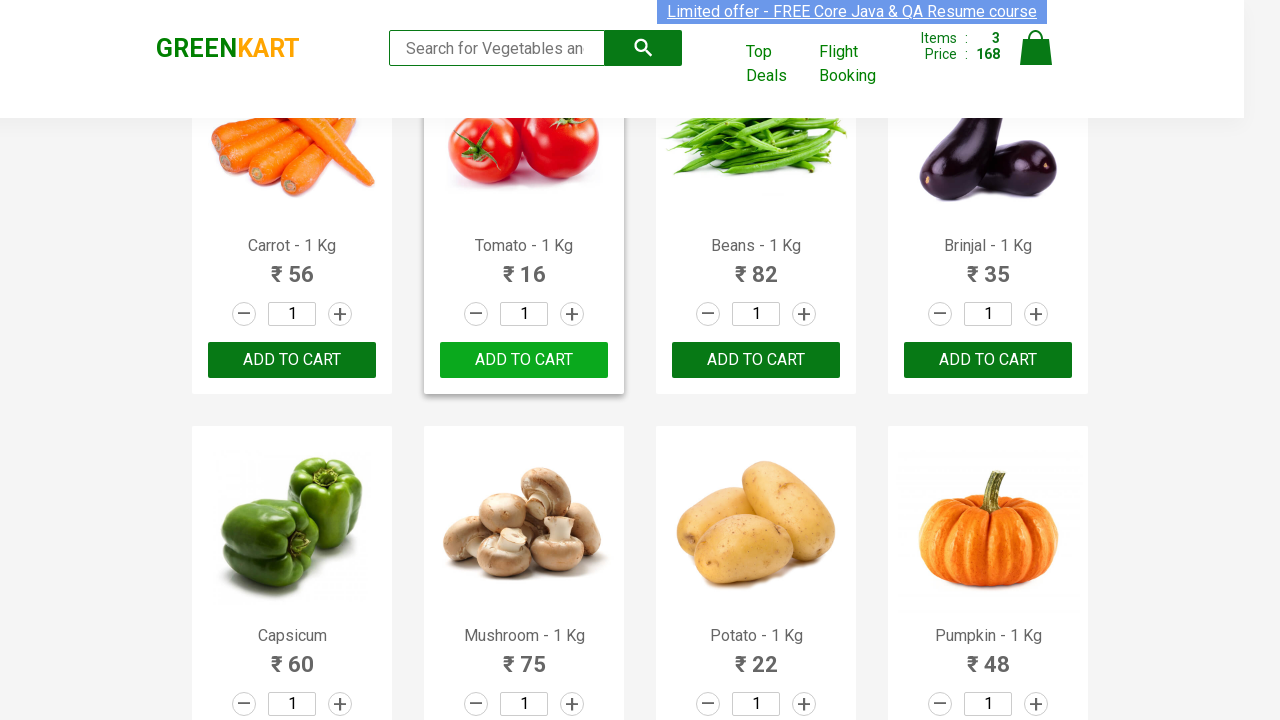

Checked product at index 23: 'Strawberry - 1/4 Kg'
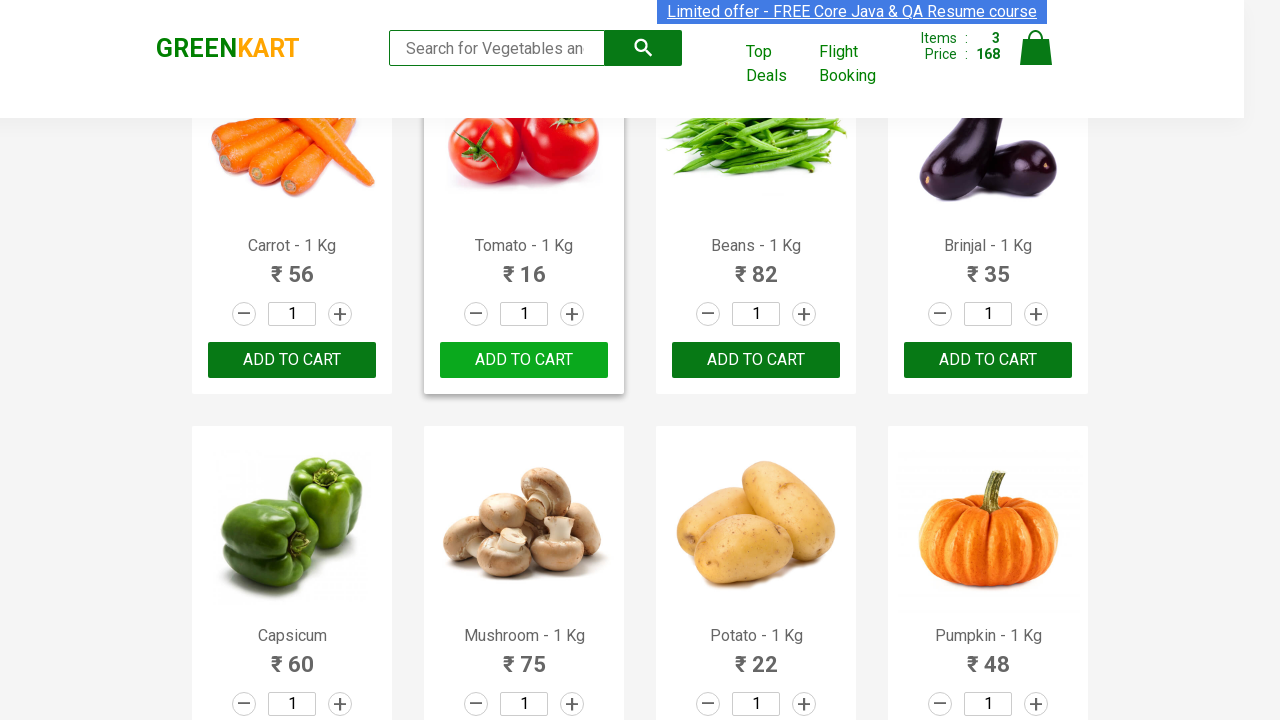

Checked product at index 24: 'Water Melon - 1 Kg'
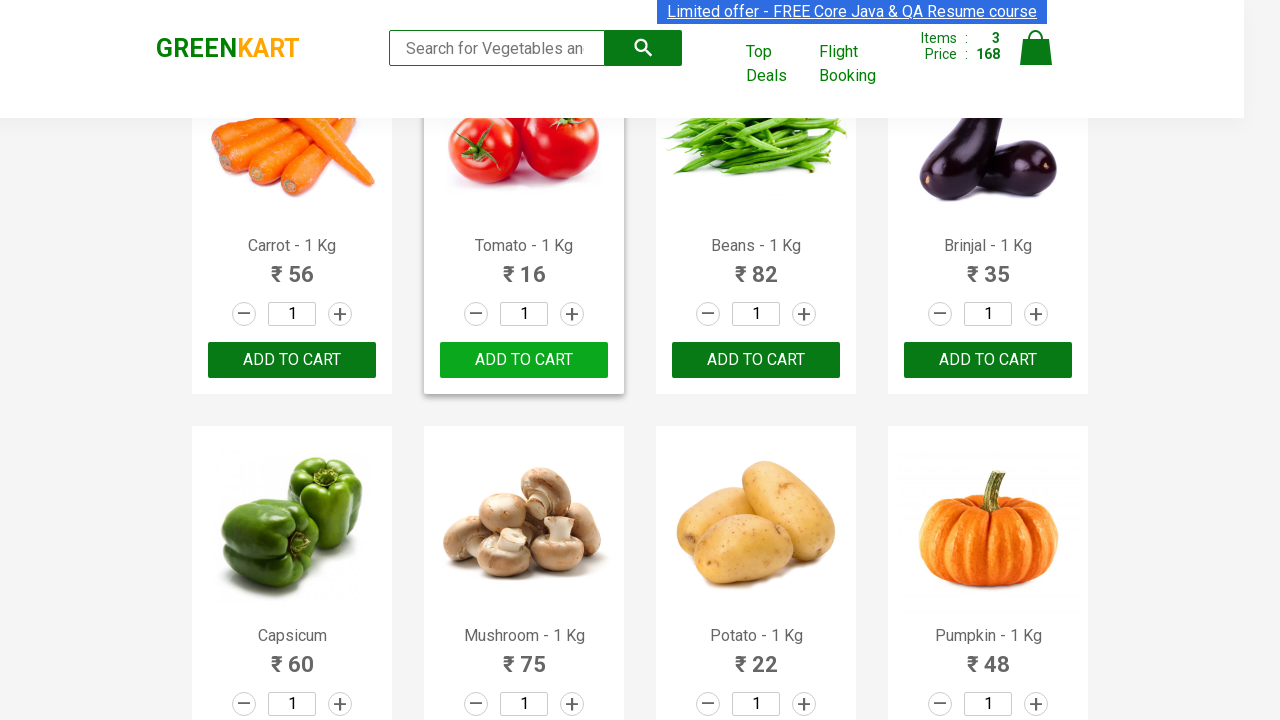

Checked product at index 25: 'Almonds - 1/4 Kg'
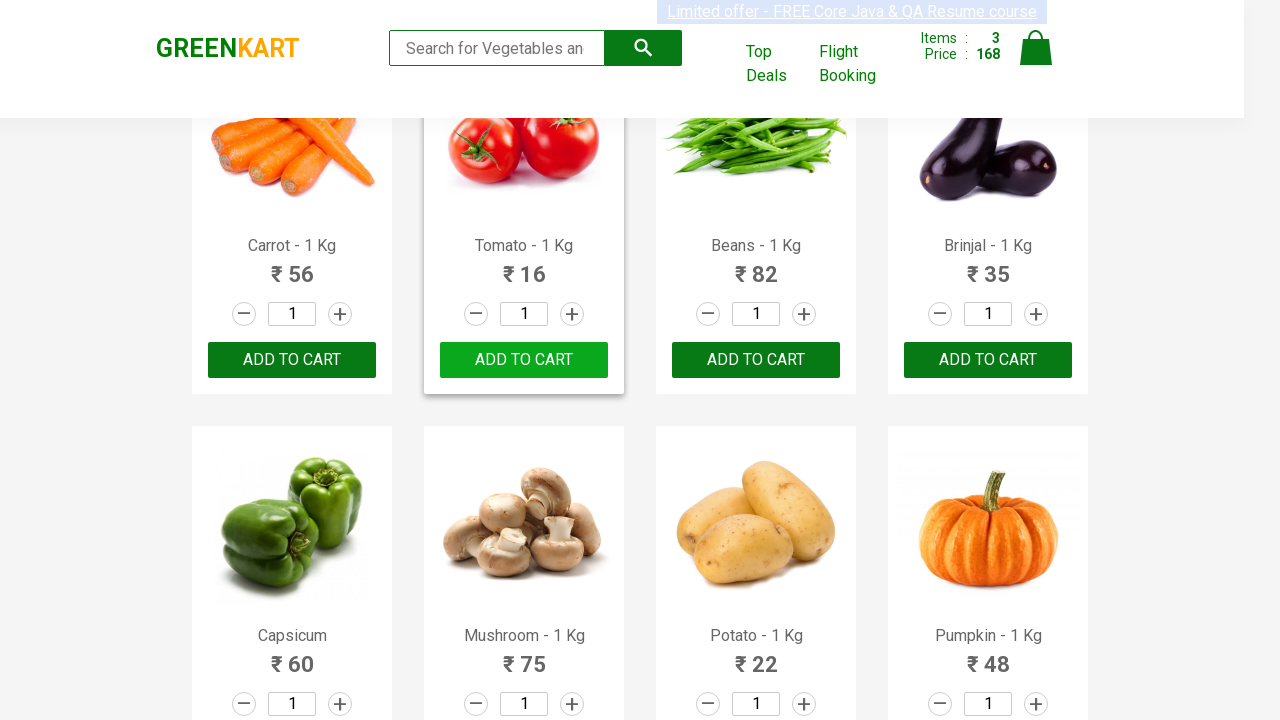

Checked product at index 26: 'Pista - 1/4 Kg'
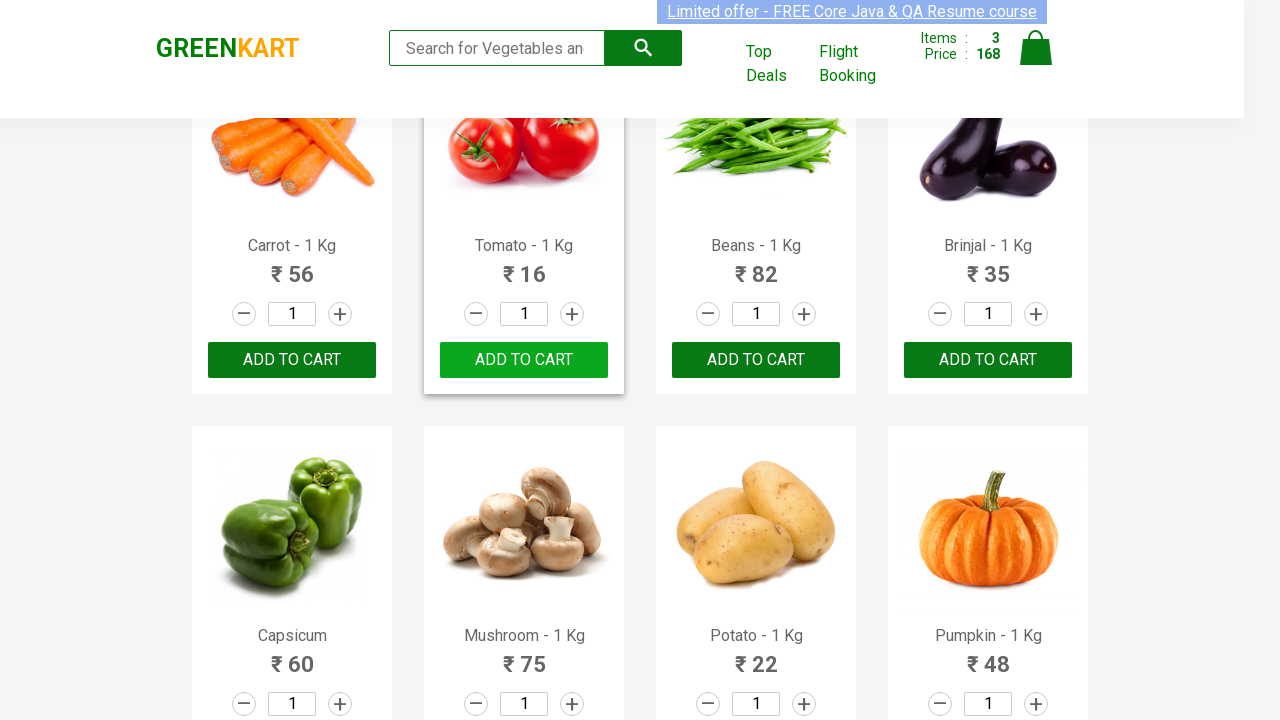

Checked product at index 27: 'Nuts Mixture - 1 Kg'
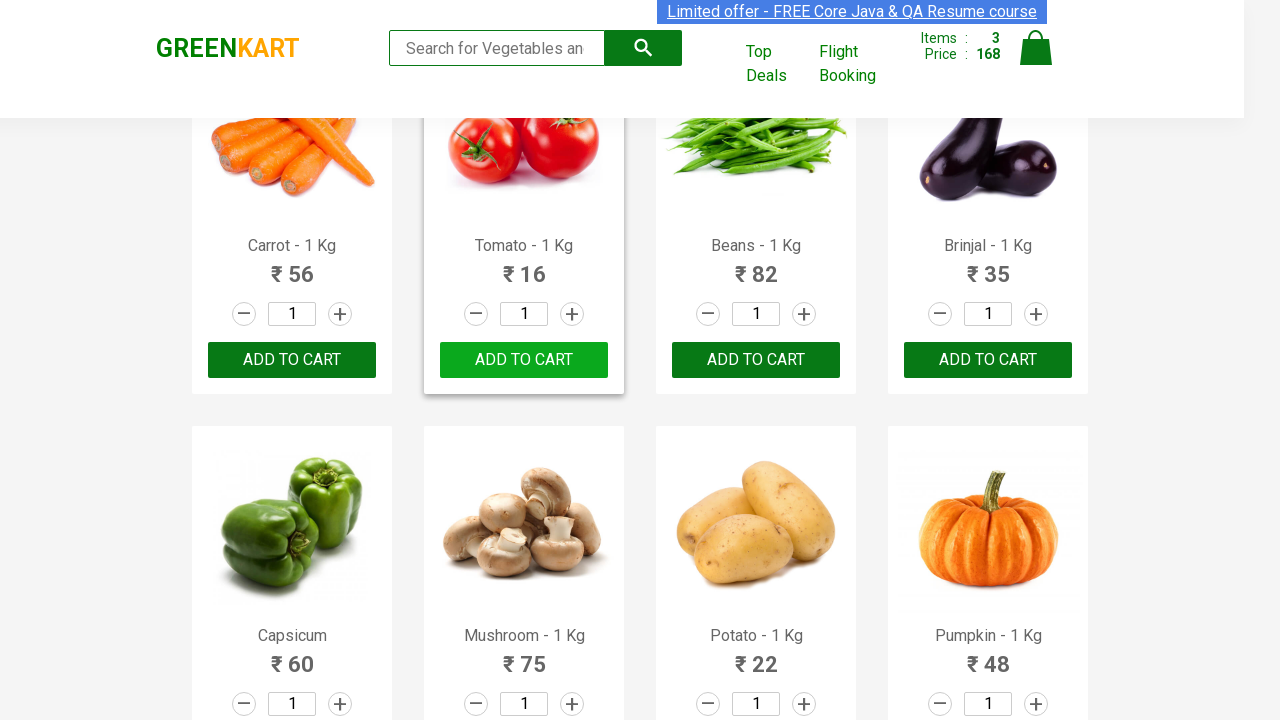

Checked product at index 28: 'Cashews - 1 Kg'
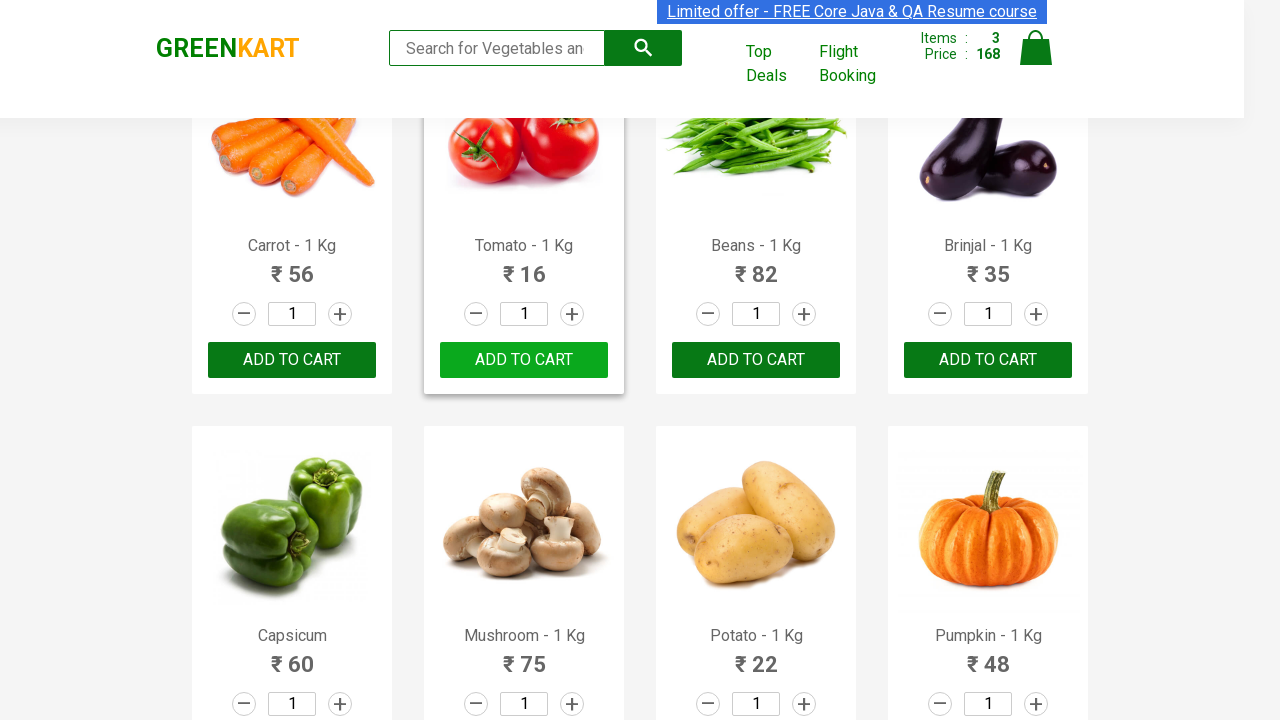

Checked product at index 29: 'Walnuts - 1/4 Kg'
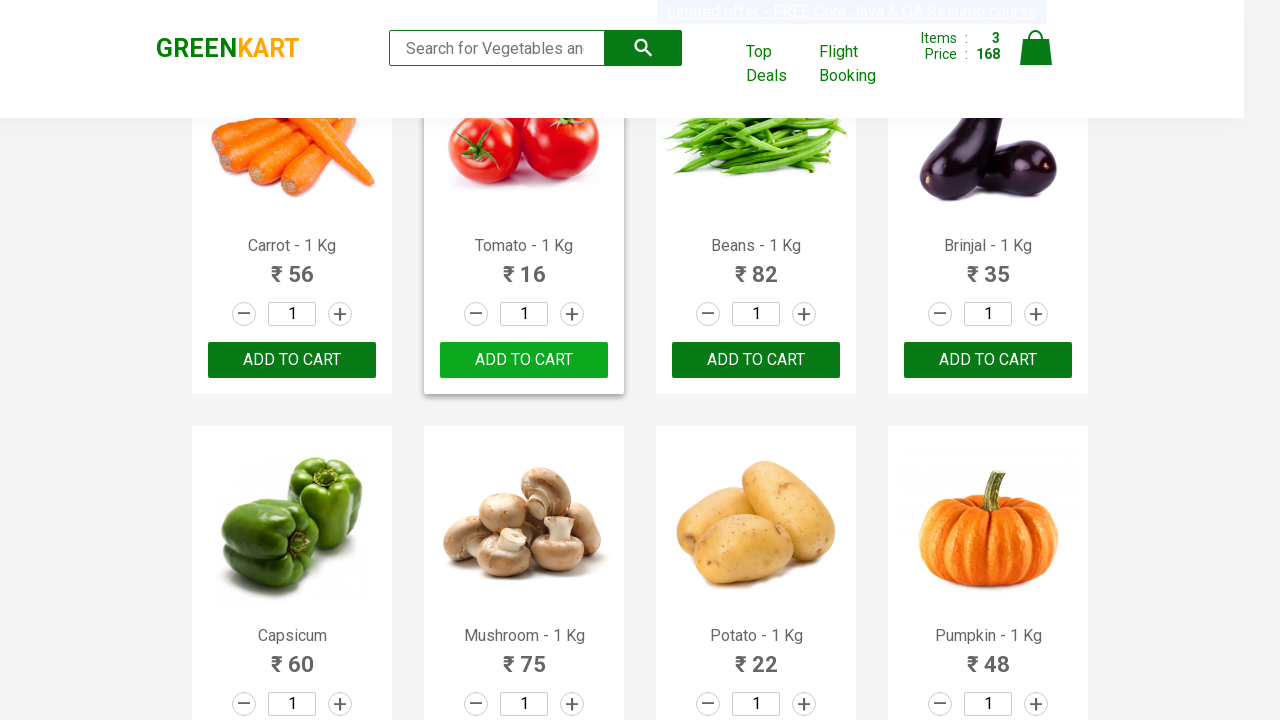

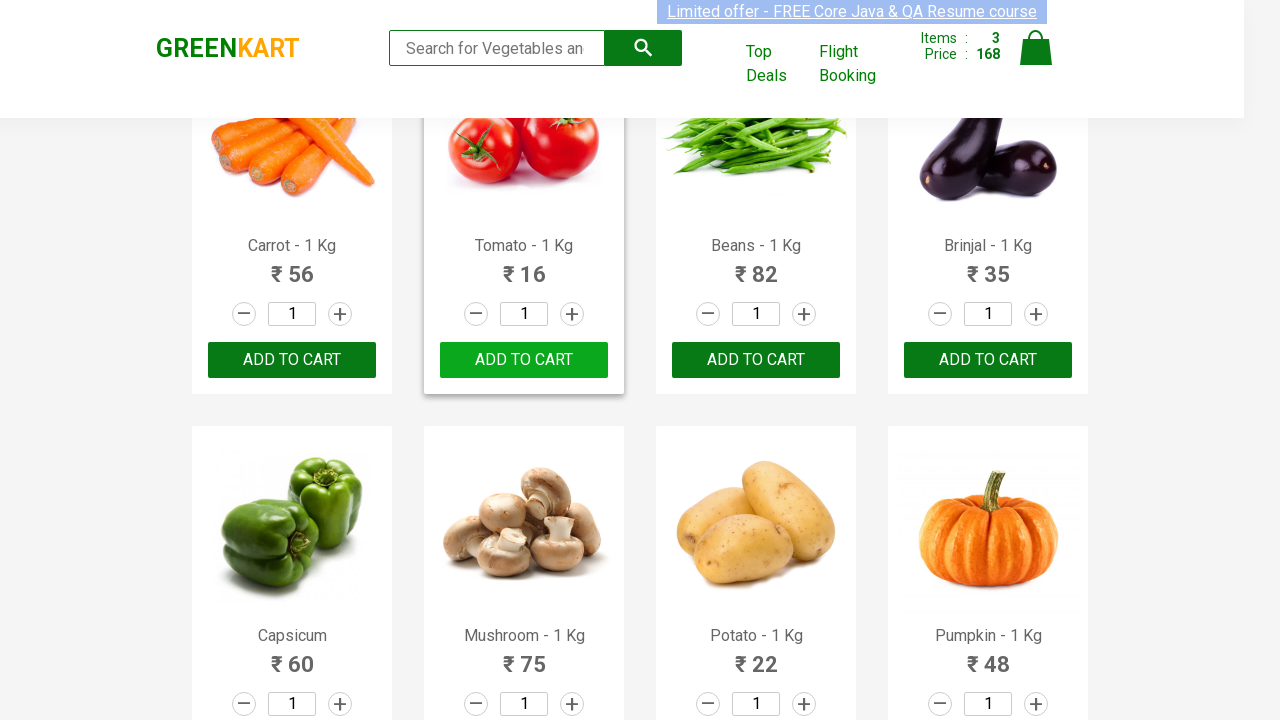